Tests mouse hover and click functionality by moving to a link element and clicking it using Selenium Actions class

Starting URL: https://selenium08.blogspot.com/2020/01/click-and-hold.html

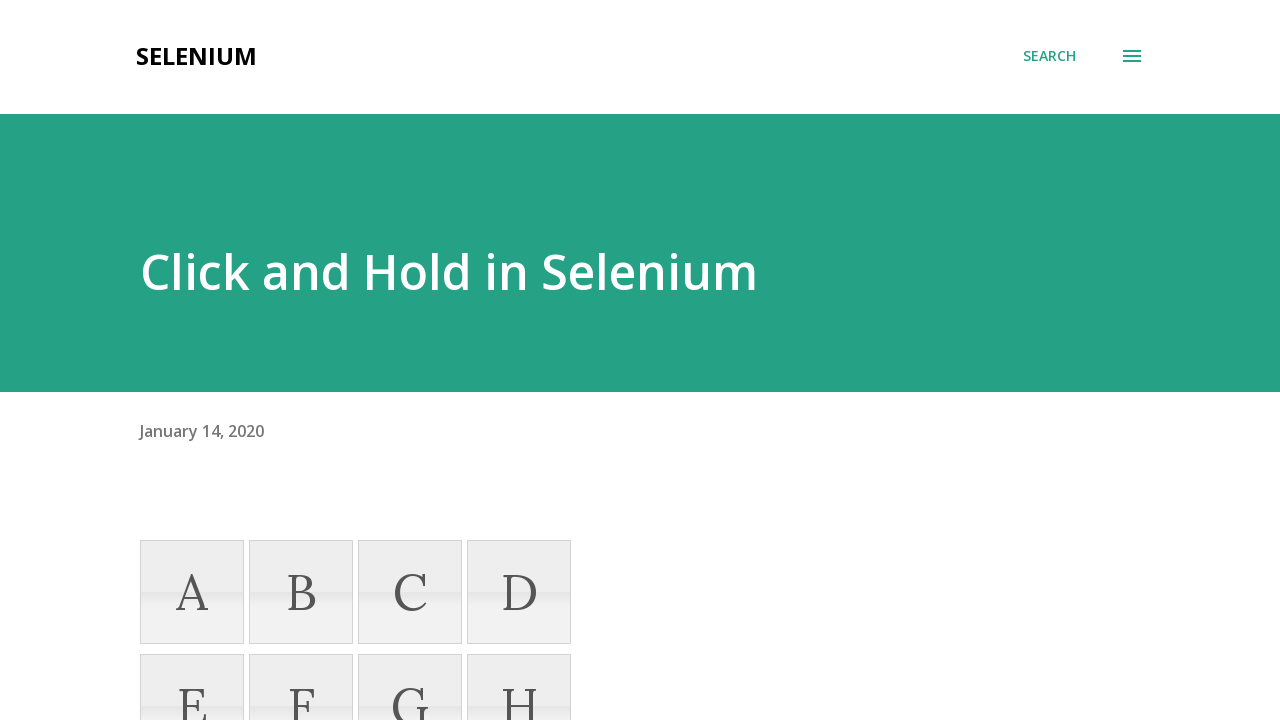

Located the link element to hover over
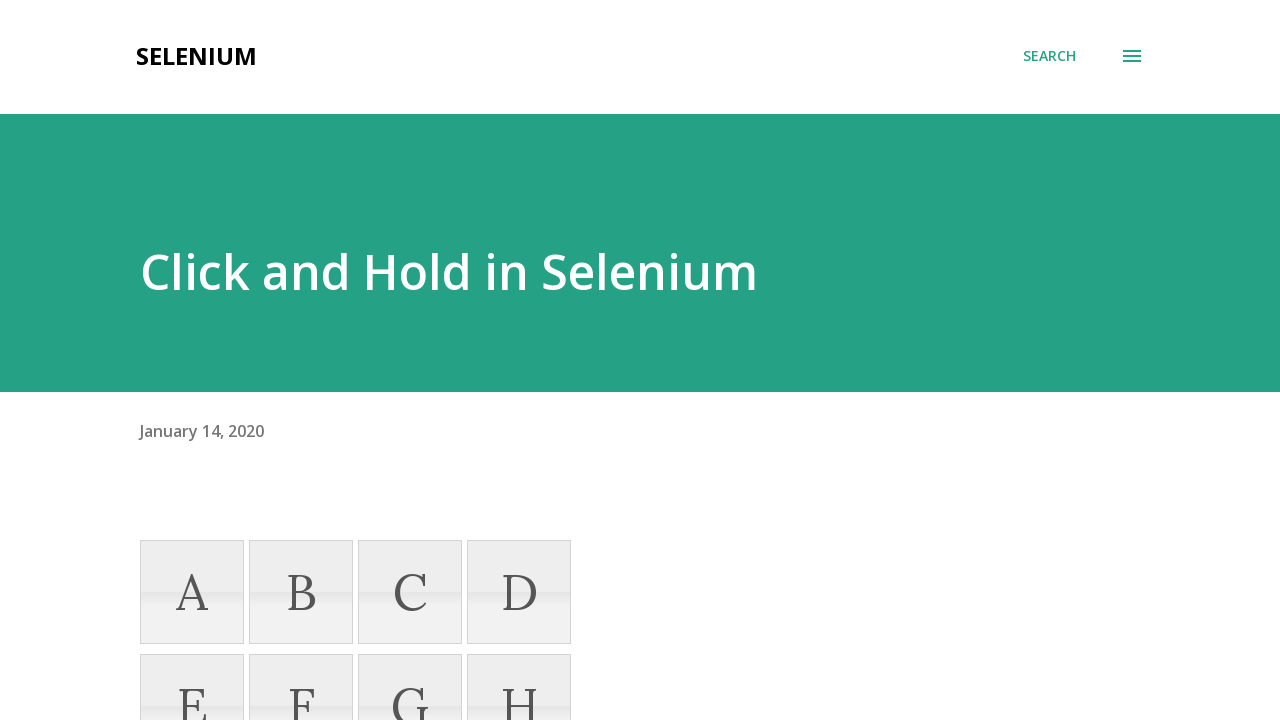

Moved mouse over the link element at (196, 56) on a[href='https://selenium08.blogspot.com/']
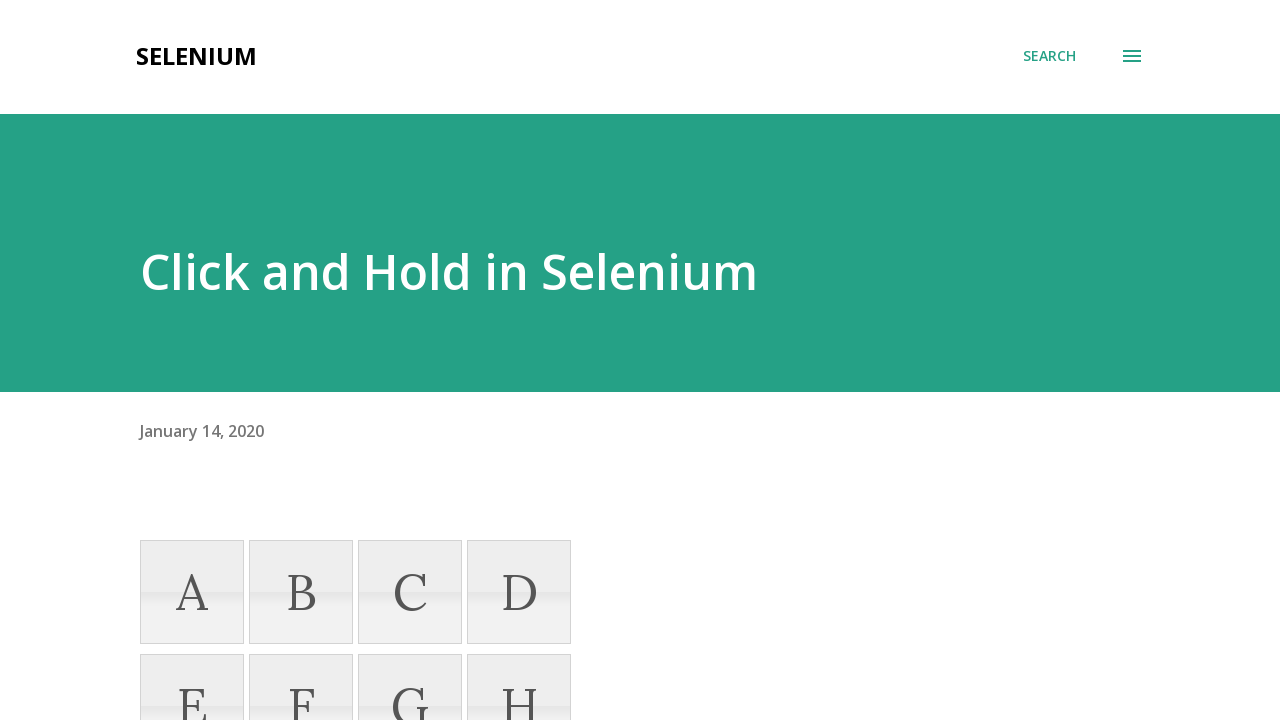

Clicked the link element at (196, 56) on a[href='https://selenium08.blogspot.com/']
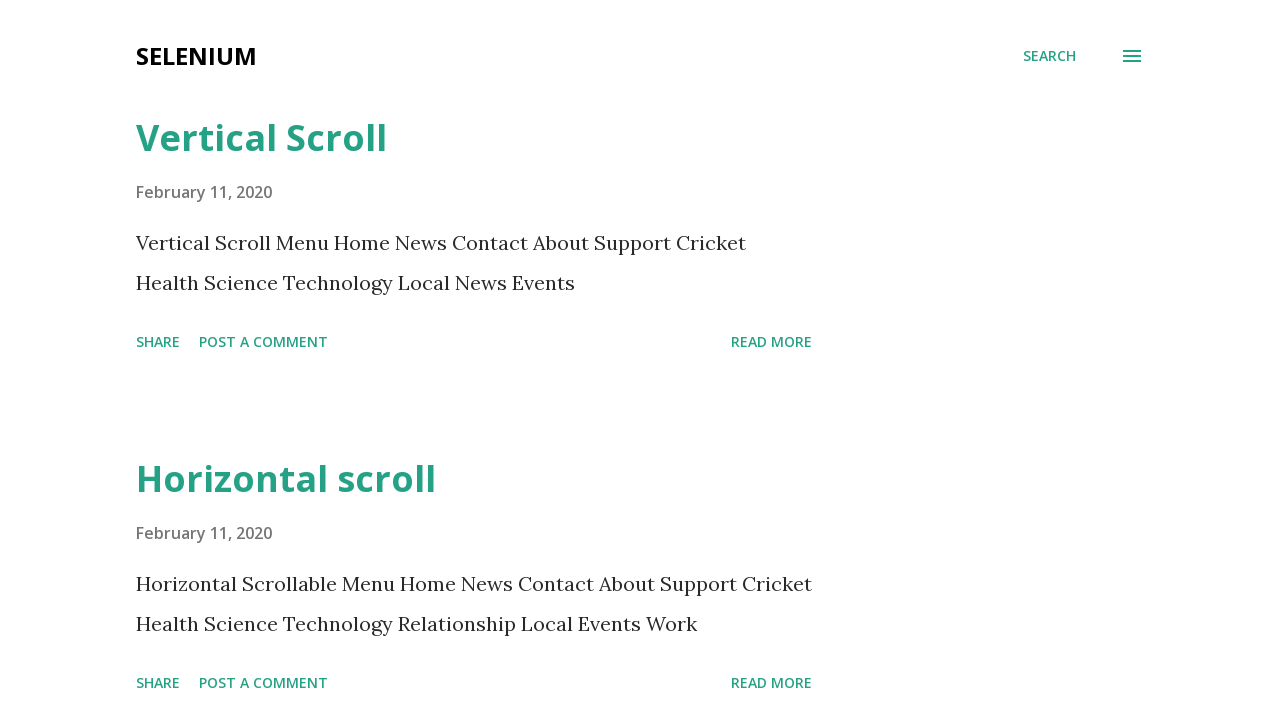

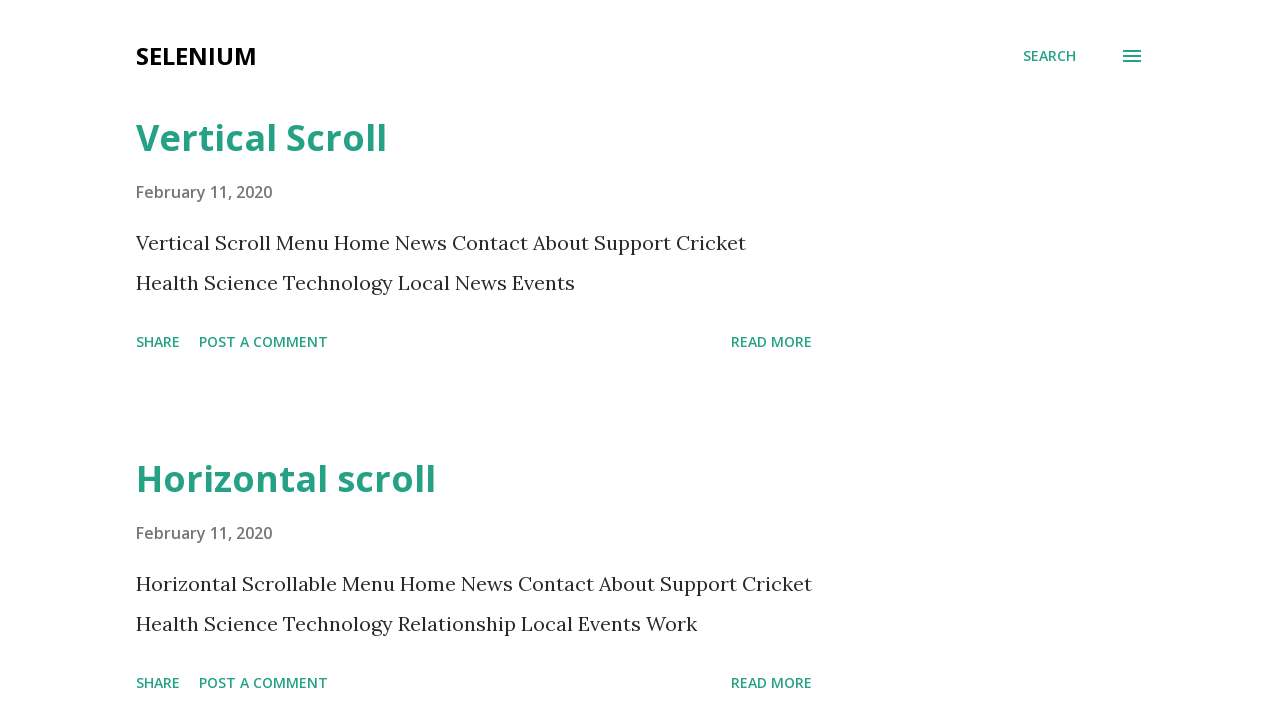